Navigates to the Automation Practice page and verifies that footer links are present in the footer section with ID "gf-BIG".

Starting URL: https://rahulshettyacademy.com/AutomationPractice/

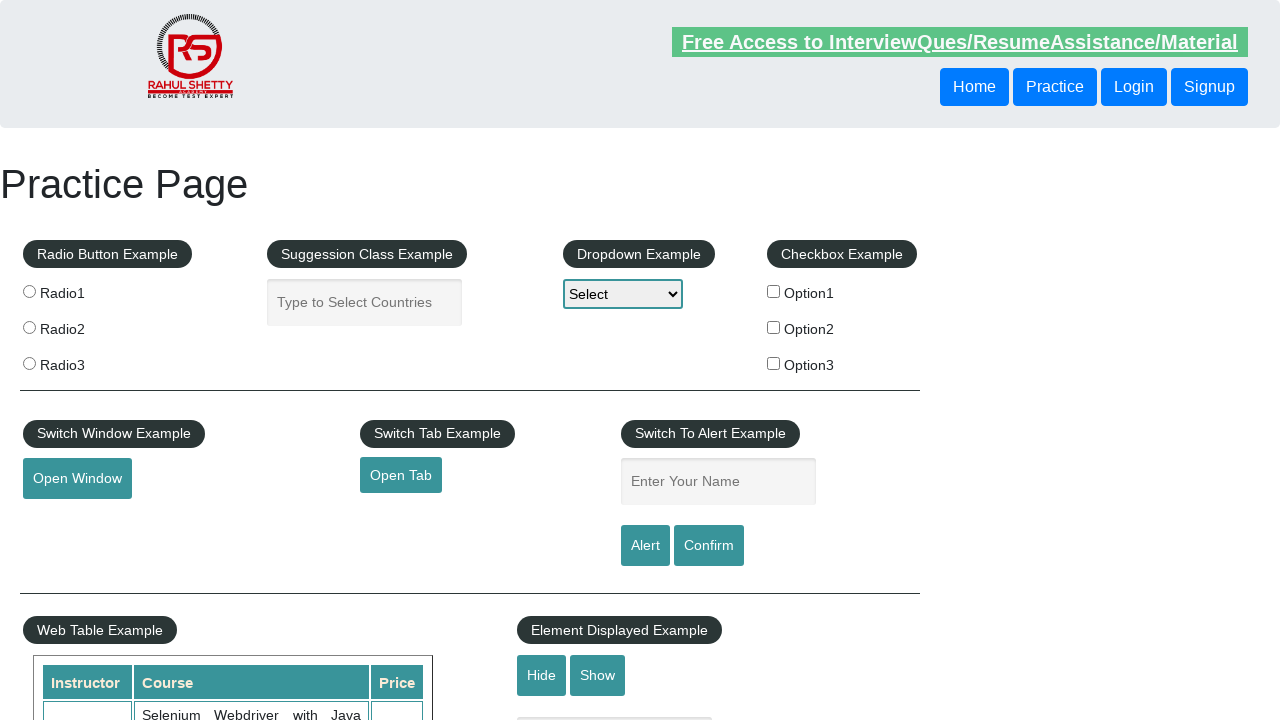

Footer element with ID 'gf-BIG' is present and visible
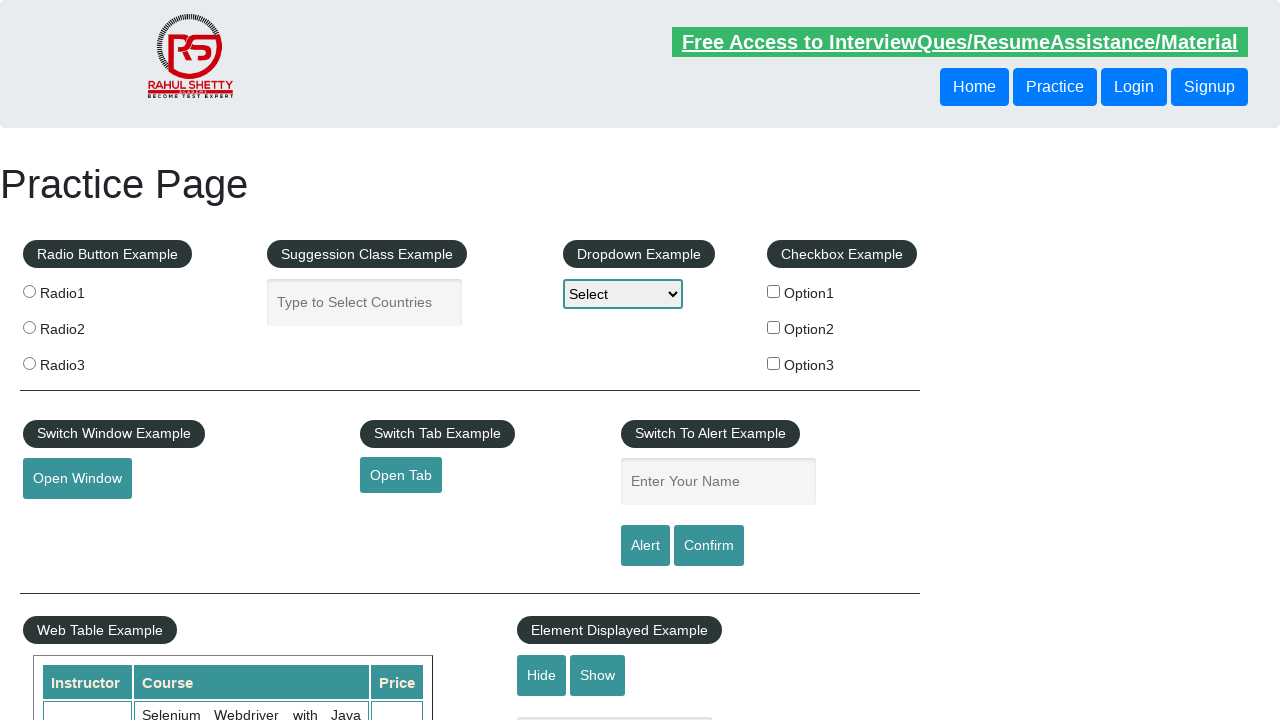

Located 20 links in the footer
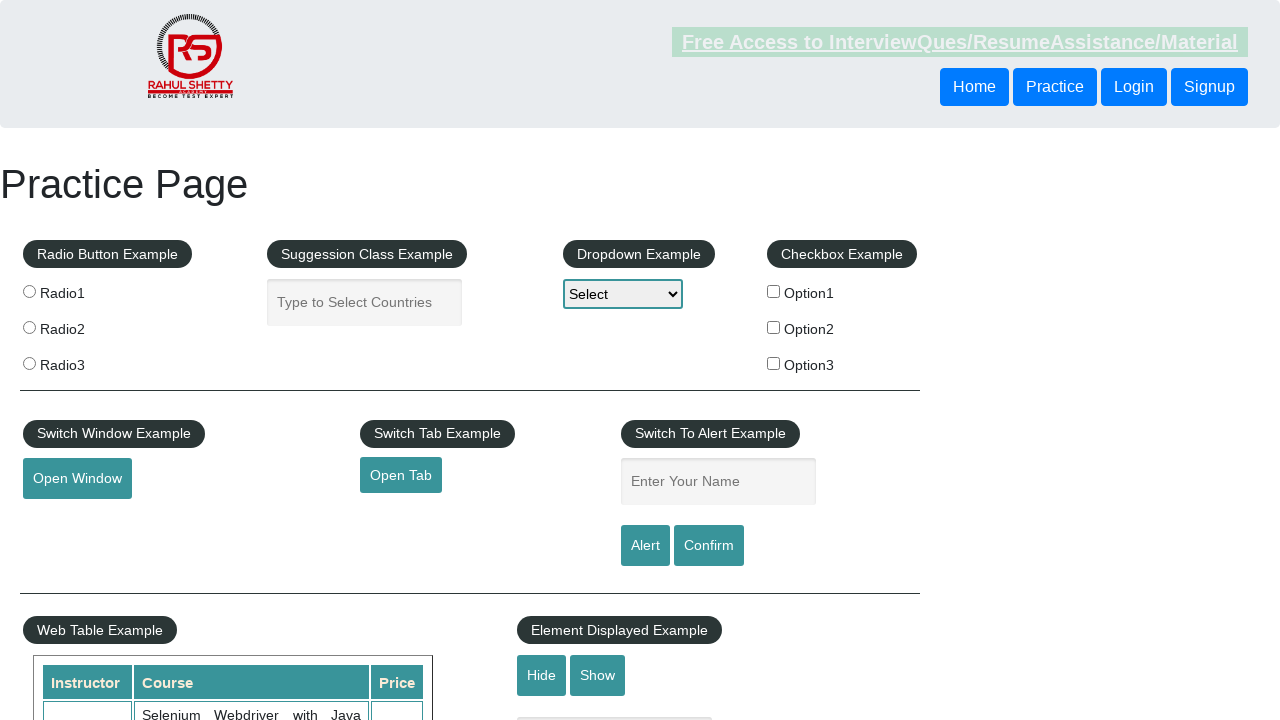

Assertion passed: Footer contains links
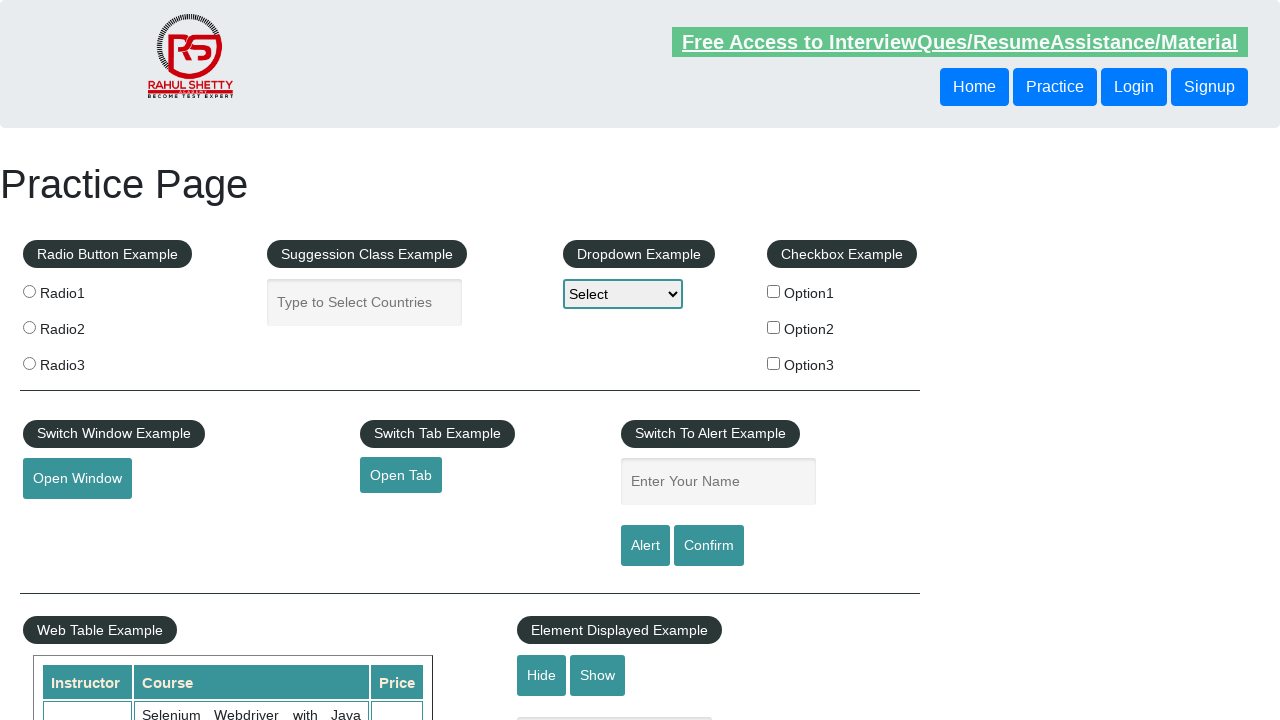

Retrieved href attribute from first footer link: '#'
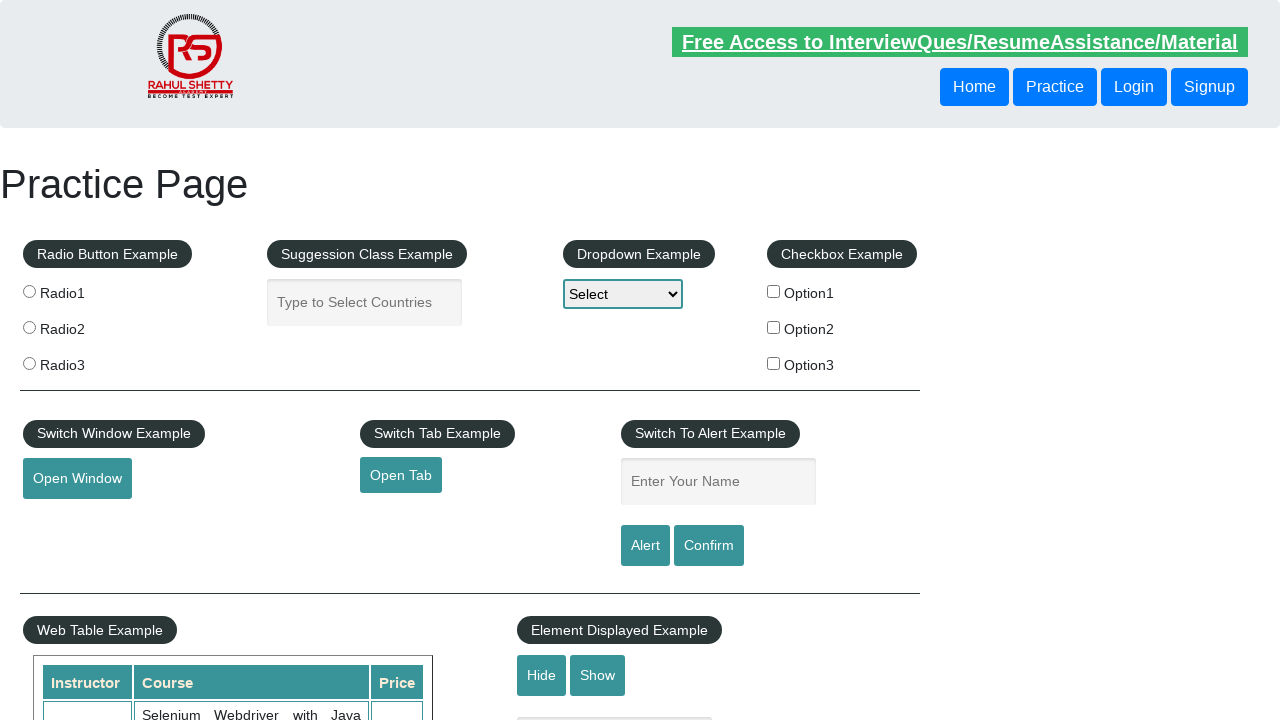

Assertion passed: Footer links have href attributes
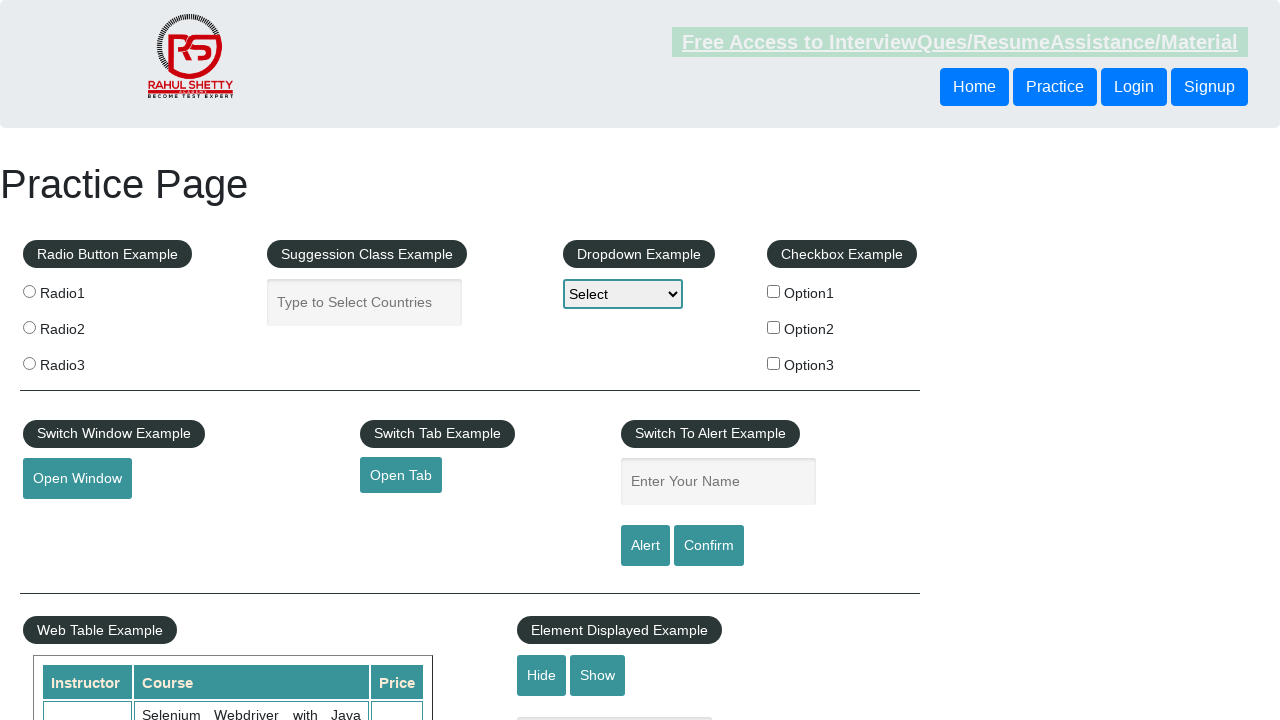

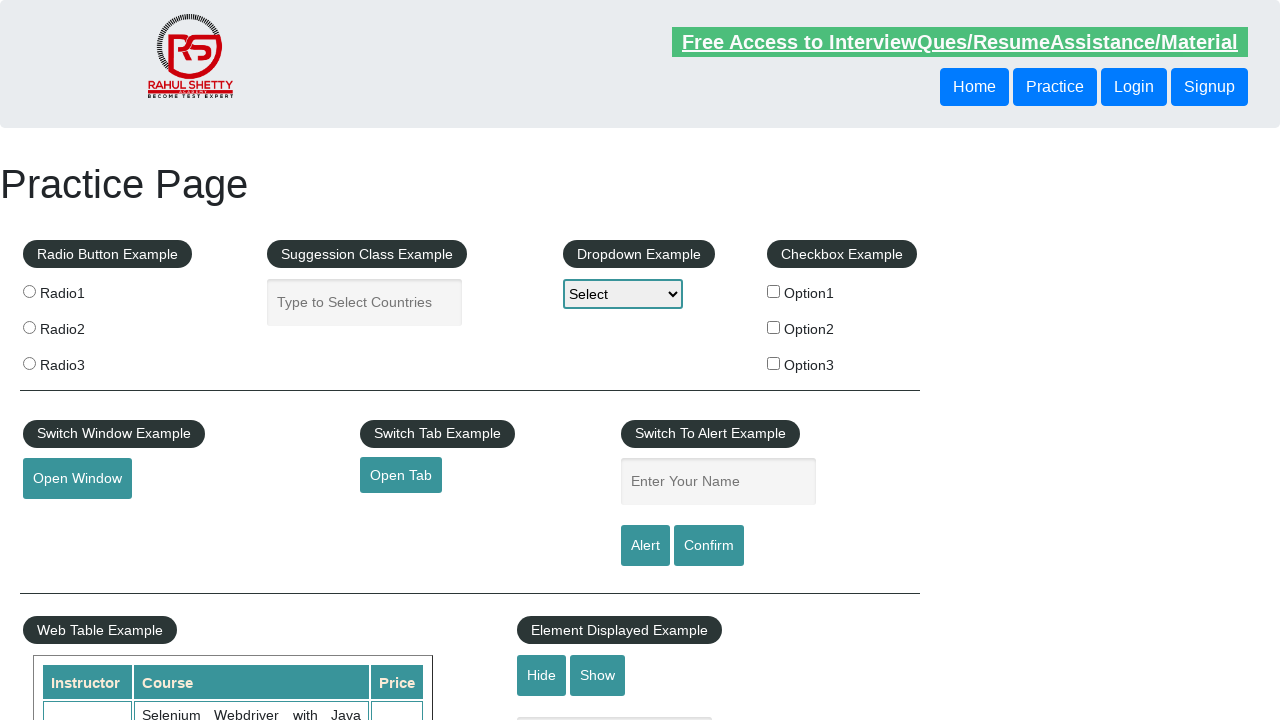